Tests the Coffee Cart website by adding multiple coffee items to the cart, viewing the cart, and completing a purchase with payment details.

Starting URL: https://seleniumbase.io/coffee/

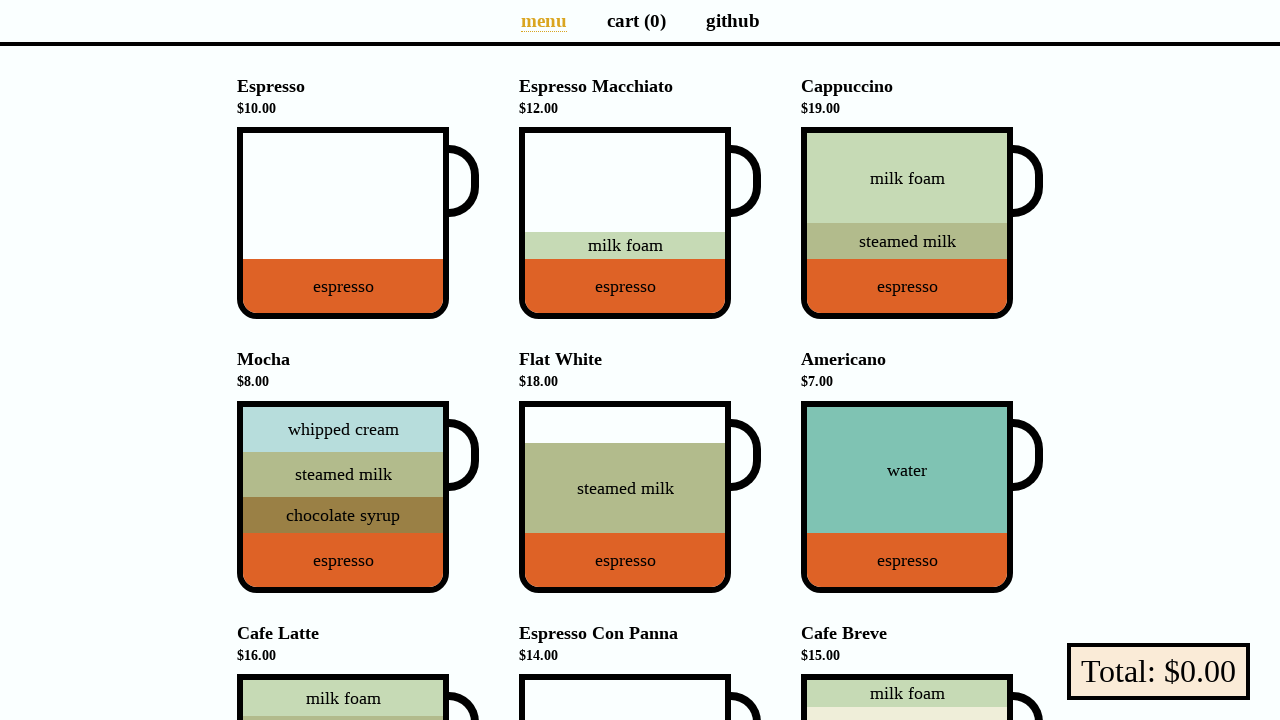

Clicked on Cappuccino to add to cart at (907, 223) on div[data-sb="Cappuccino"]
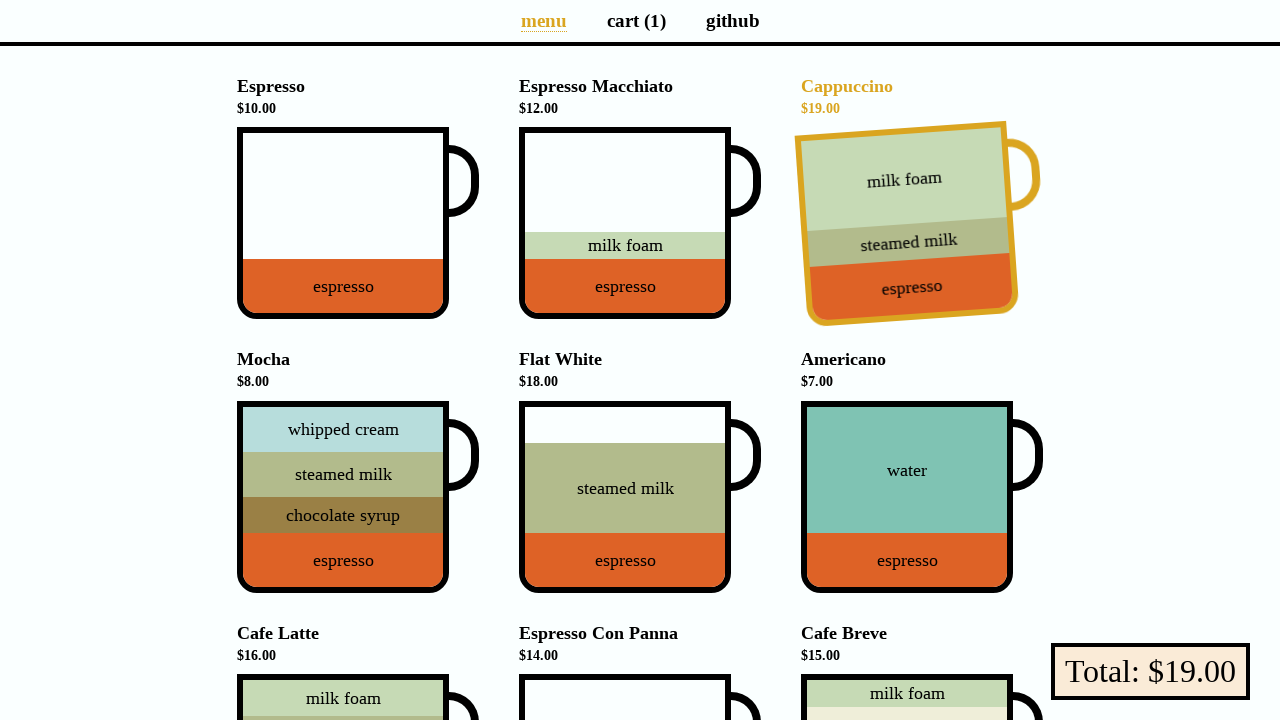

Clicked on Flat White to add to cart at (625, 497) on div[data-sb="Flat-White"]
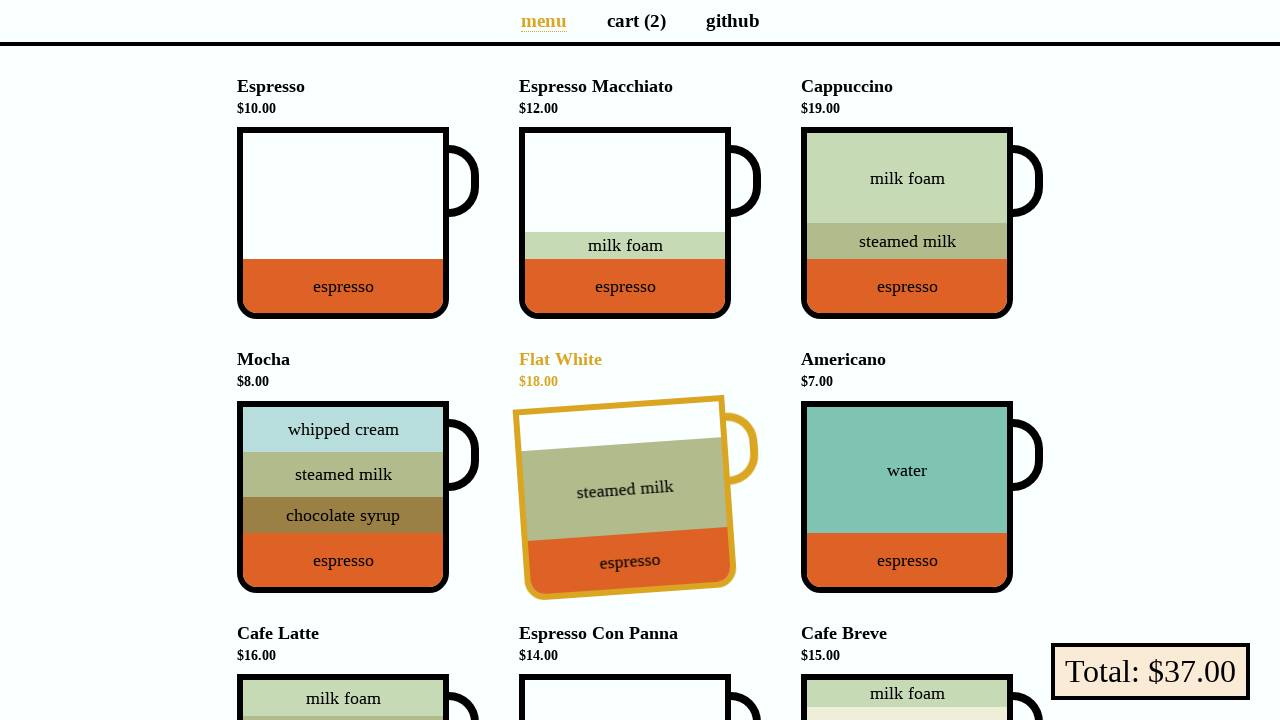

Clicked on Cafe Latte to add to cart at (343, 627) on div[data-sb="Cafe-Latte"]
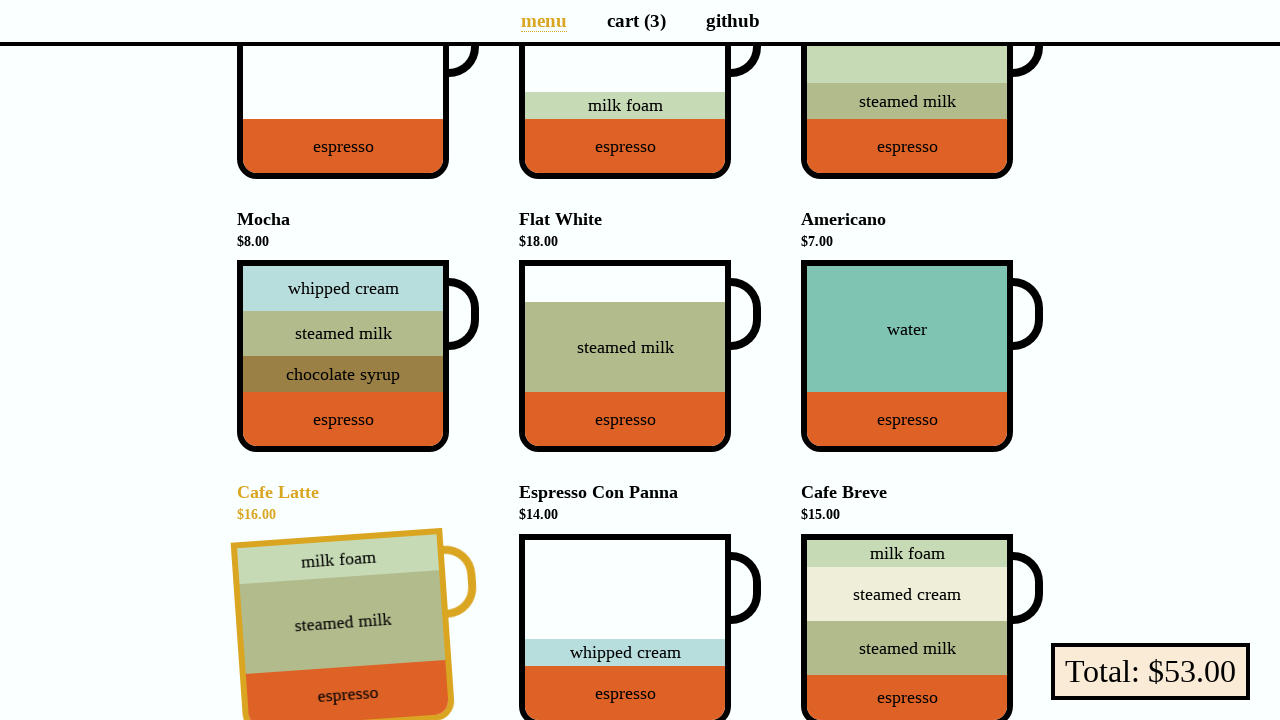

Navigated to cart page at (636, 20) on a[aria-label="Cart page"]
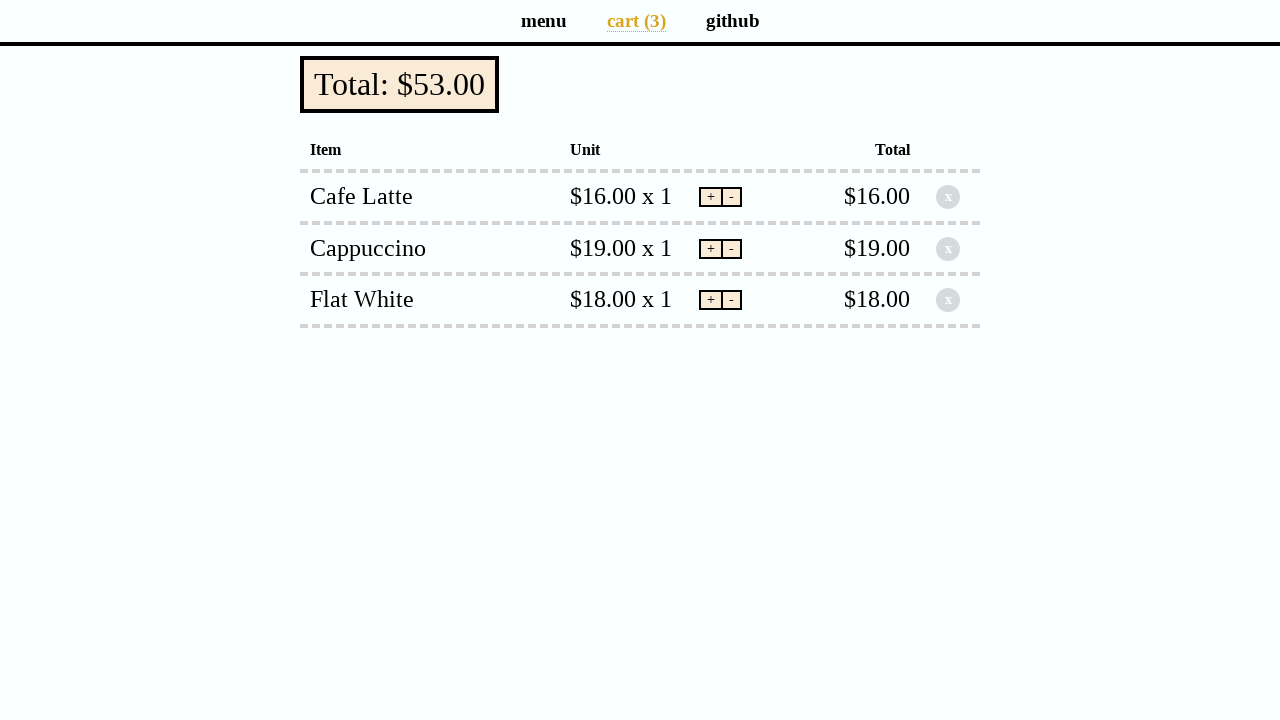

Pay button is visible on cart page
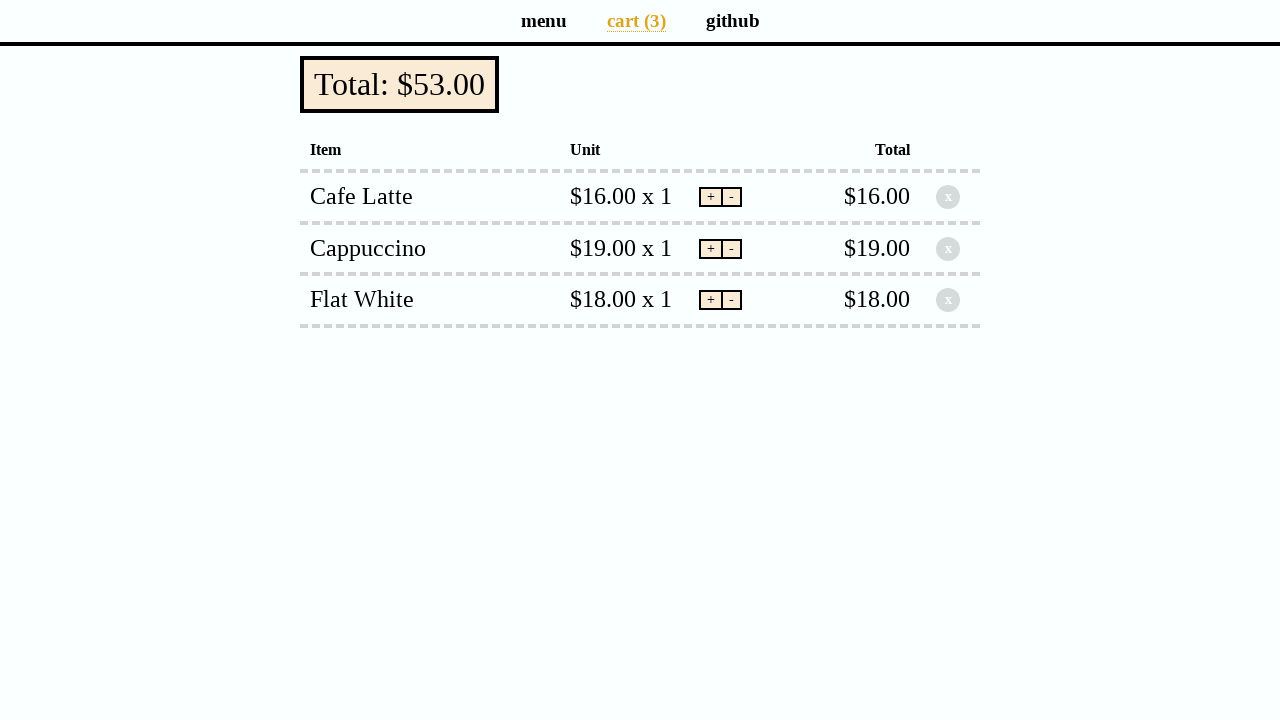

Clicked pay button to proceed to payment at (400, 84) on button.pay
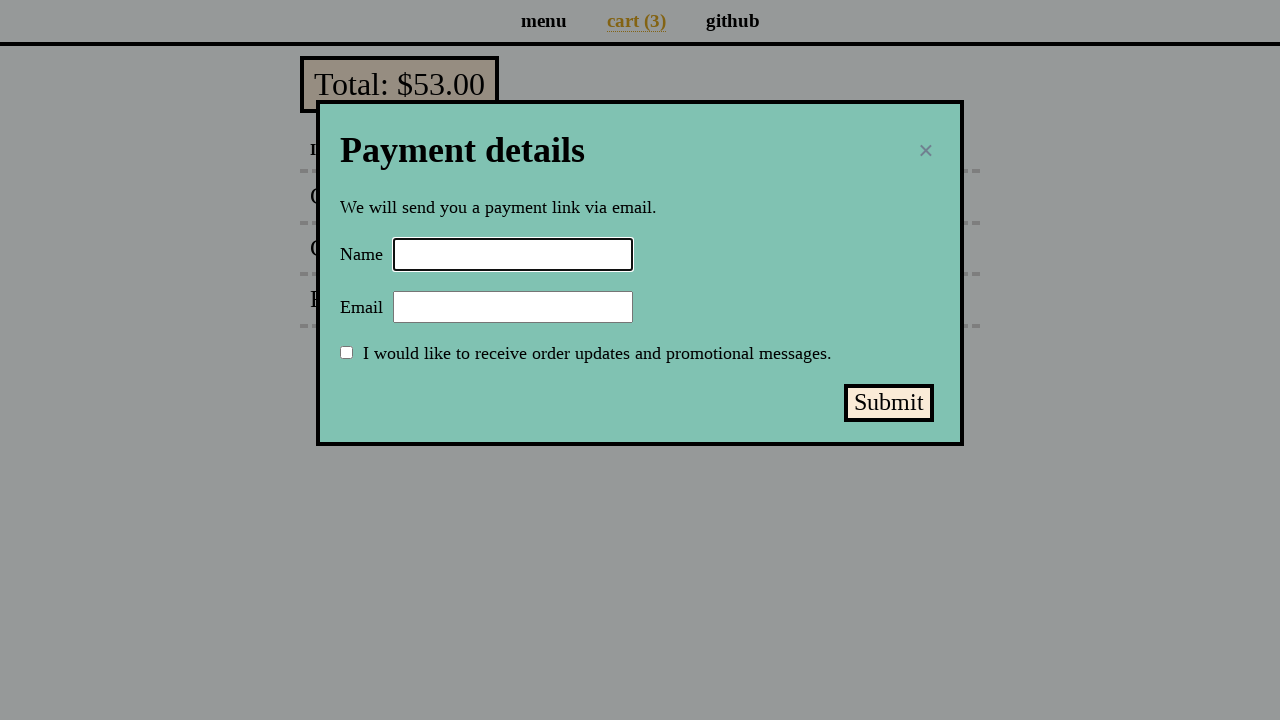

Filled in name field with 'Selenium Coffee' on input#name
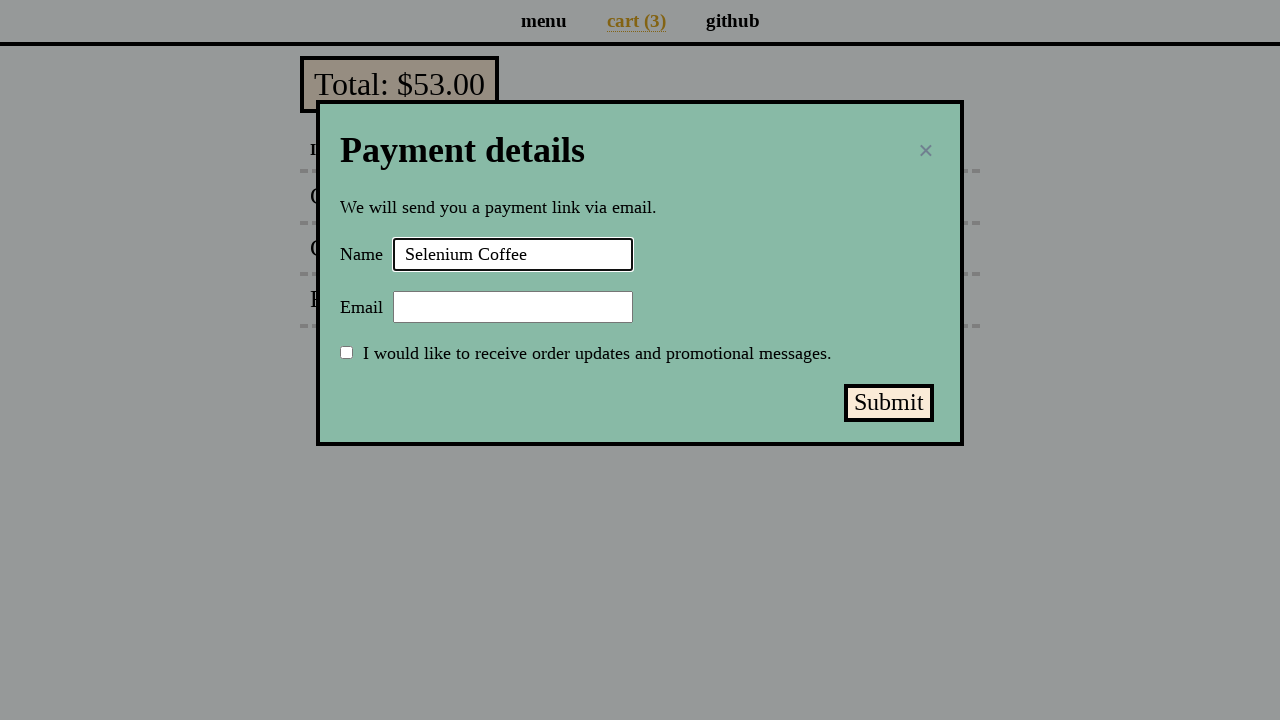

Filled in email field with 'test@test.test' on input#email
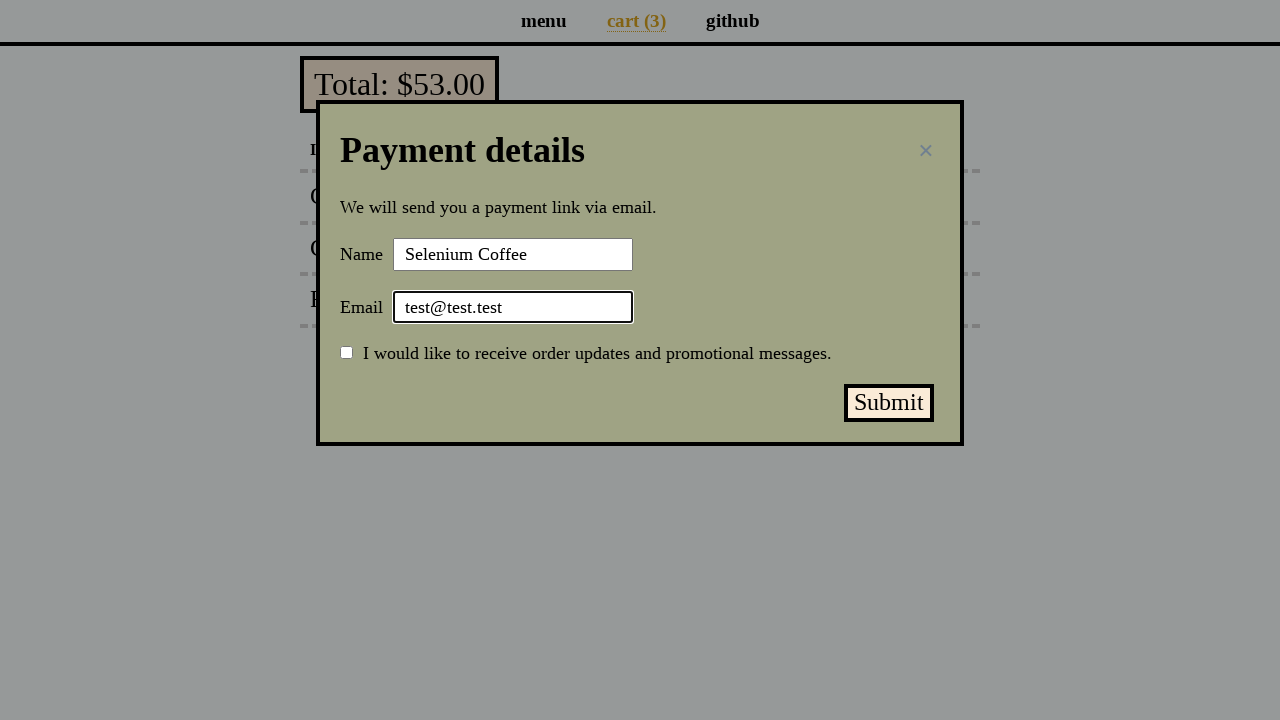

Clicked submit payment button to complete purchase at (889, 403) on button#submit-payment
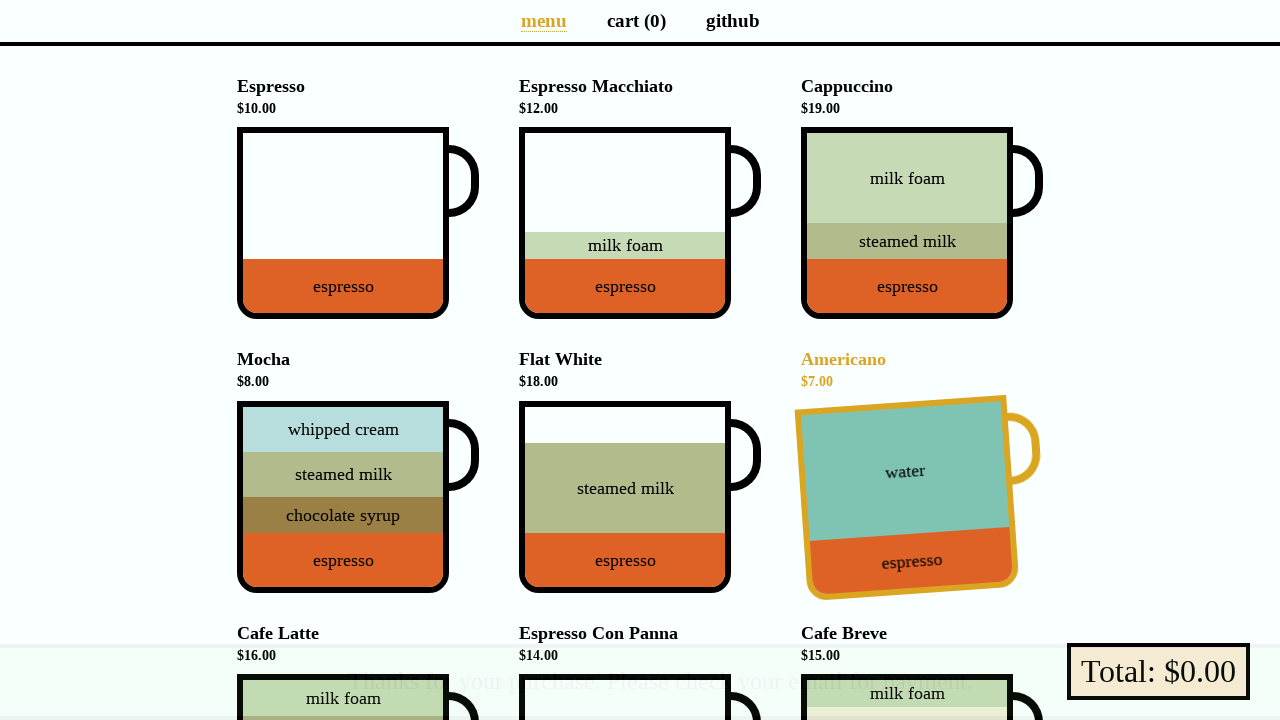

Purchase completed successfully - success message displayed
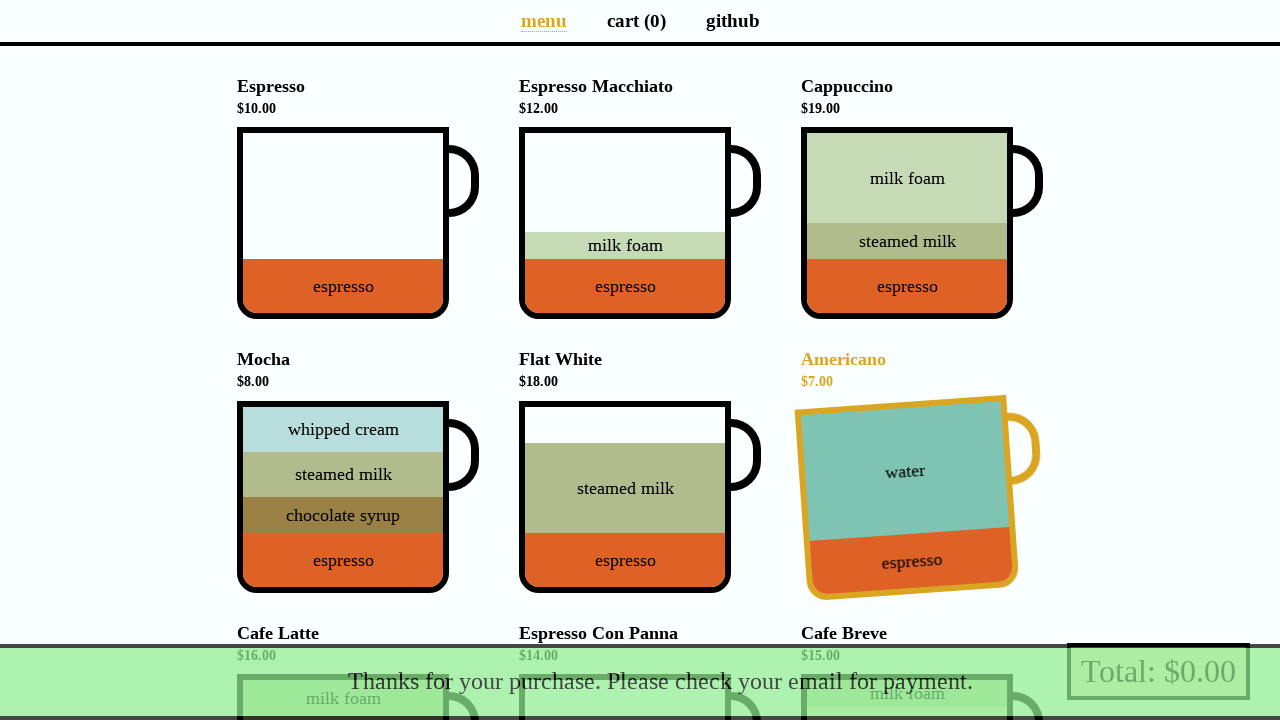

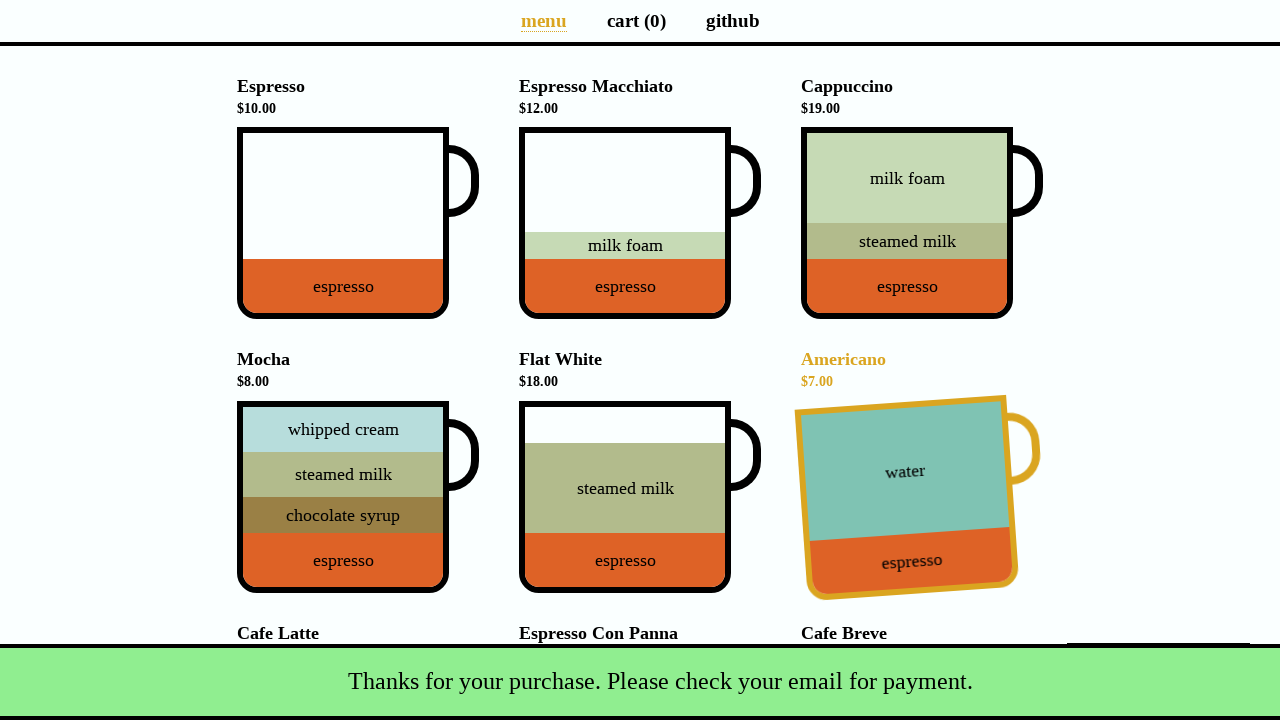